Tests hover menu interactions by hovering over menu items to reveal sub-menus

Starting URL: http://85.192.34.140:8081

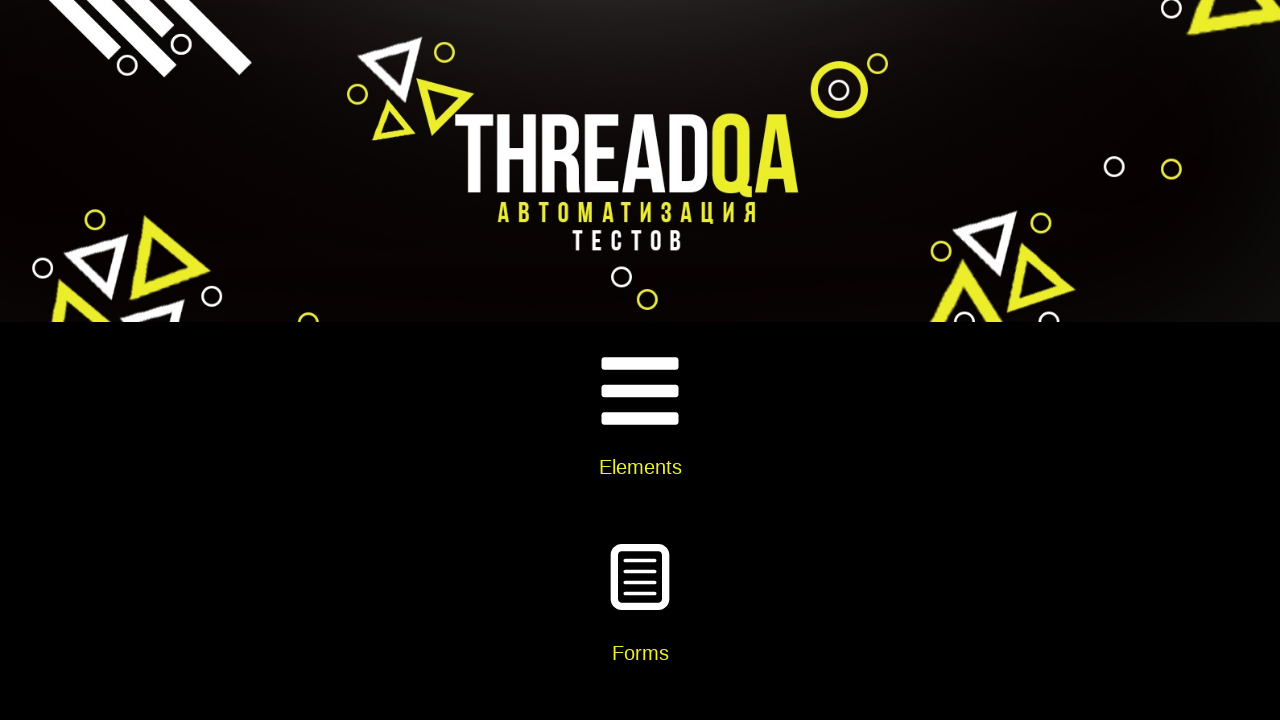

Clicked on Widgets section at (640, 360) on h5:has-text('Widgets')
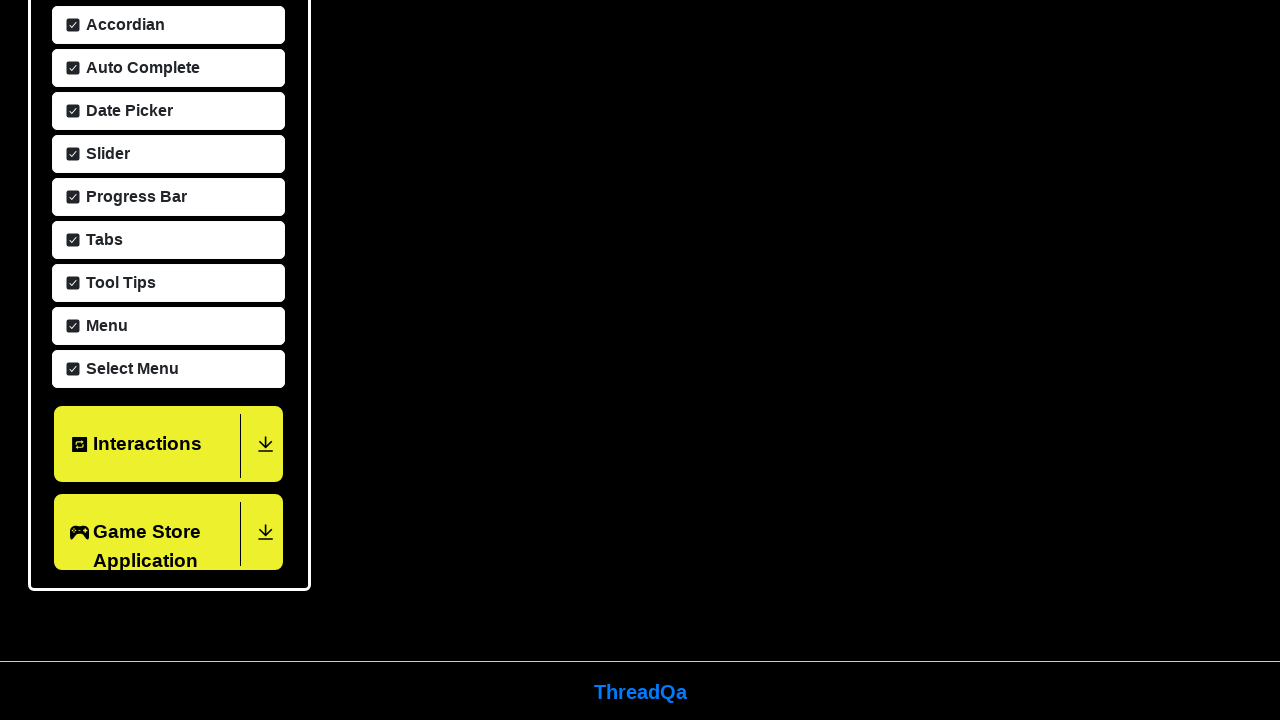

Clicked on Menu item at (104, 324) on span:has-text('Menu')
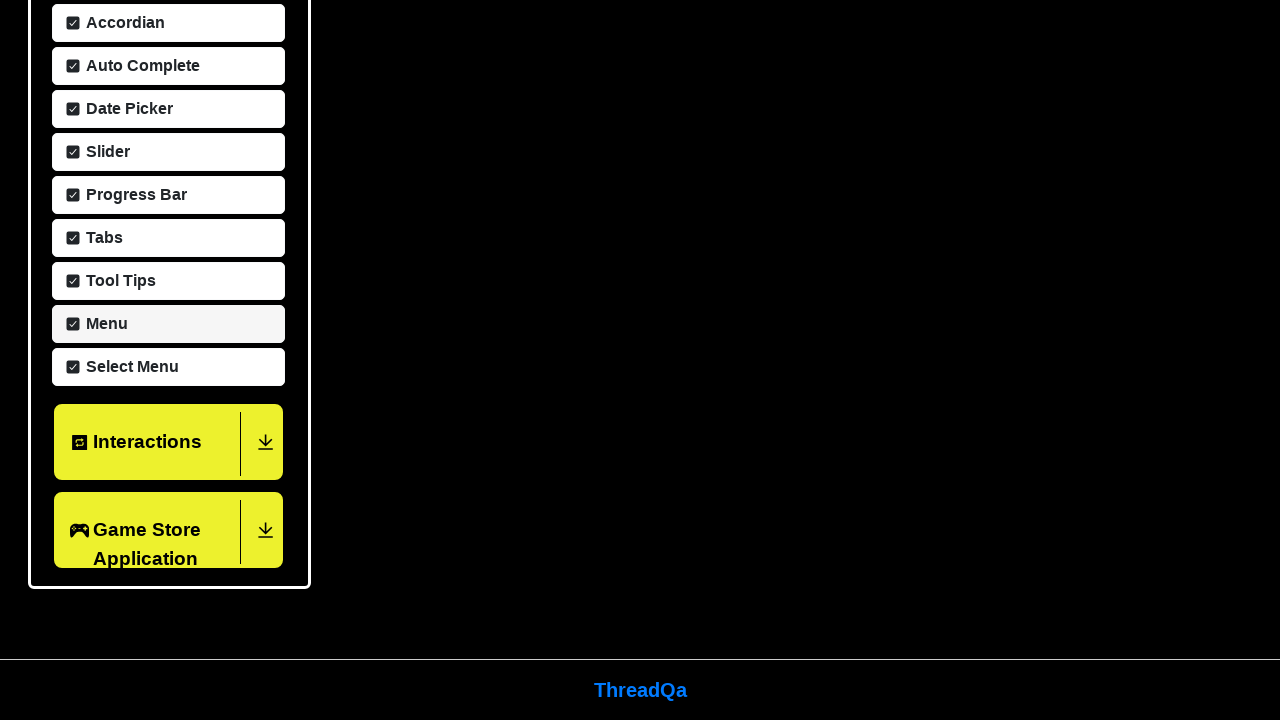

Hovered over Main Item 2 to reveal submenu at (641, 476) on a:has-text('Main Item 2')
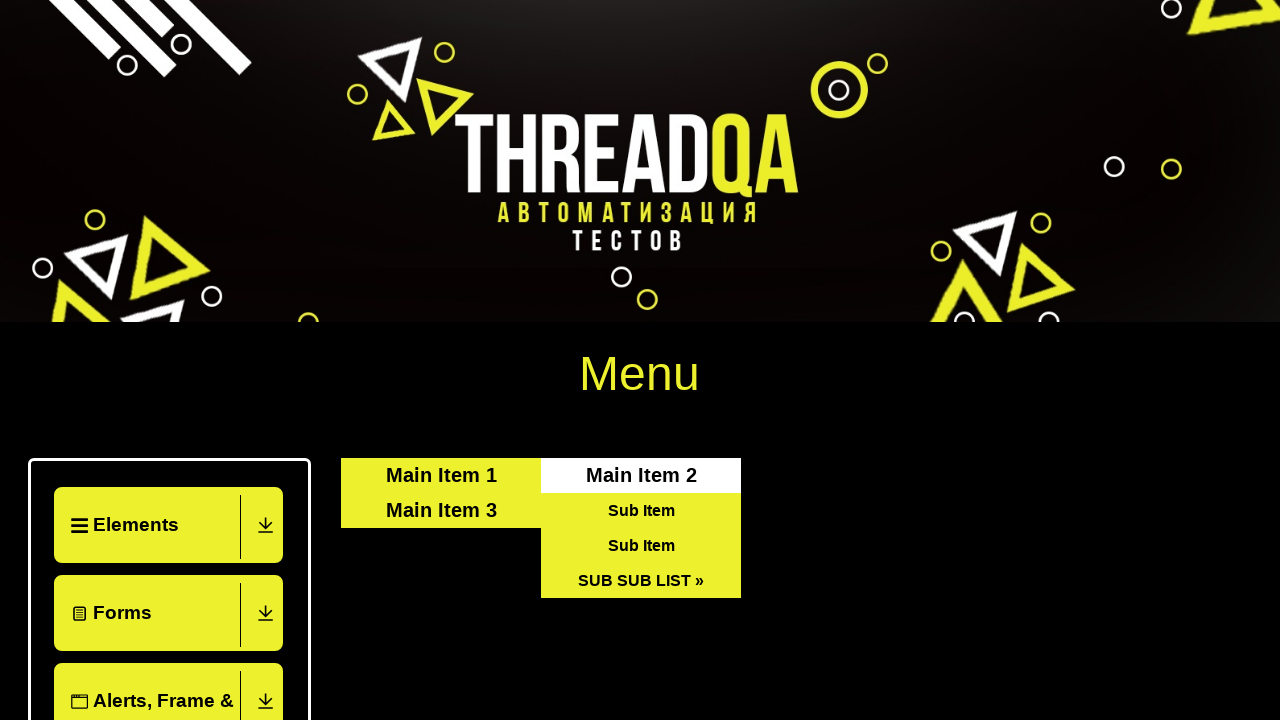

Hovered over SUB SUB LIST to reveal nested sub-items at (641, 580) on a:has-text('SUB SUB LIST »')
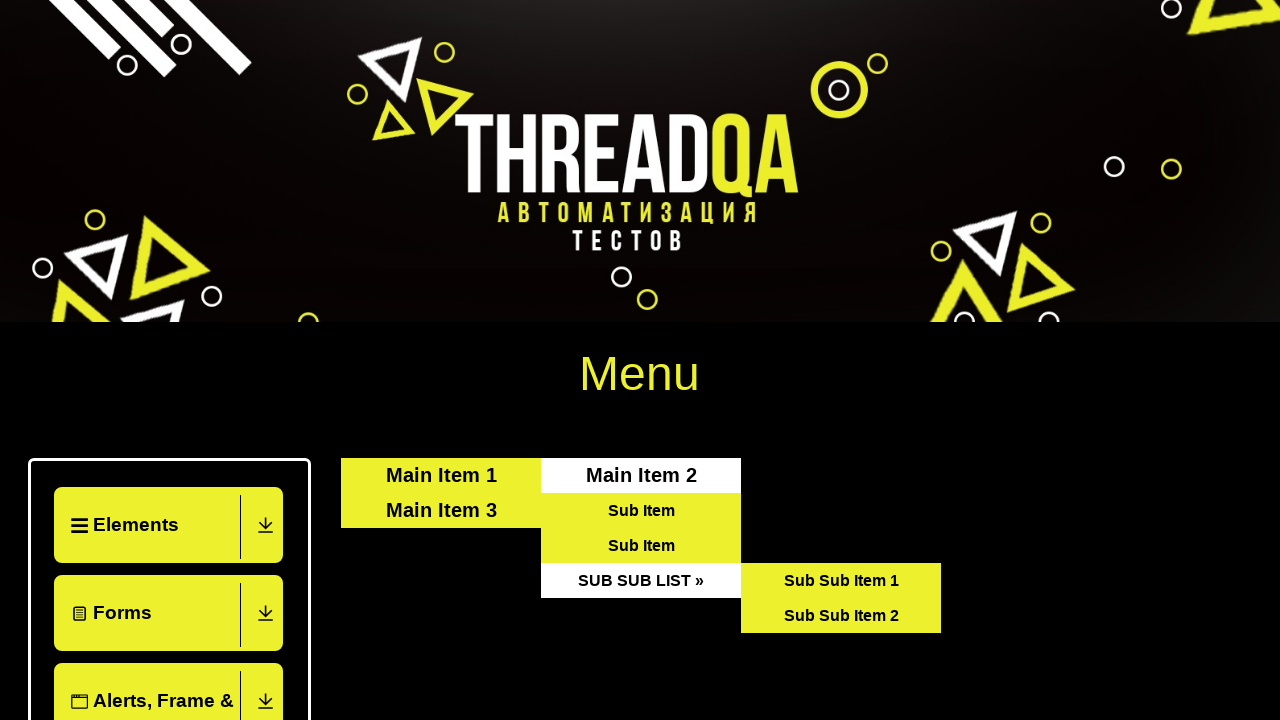

Sub Sub Item became visible after hover interactions
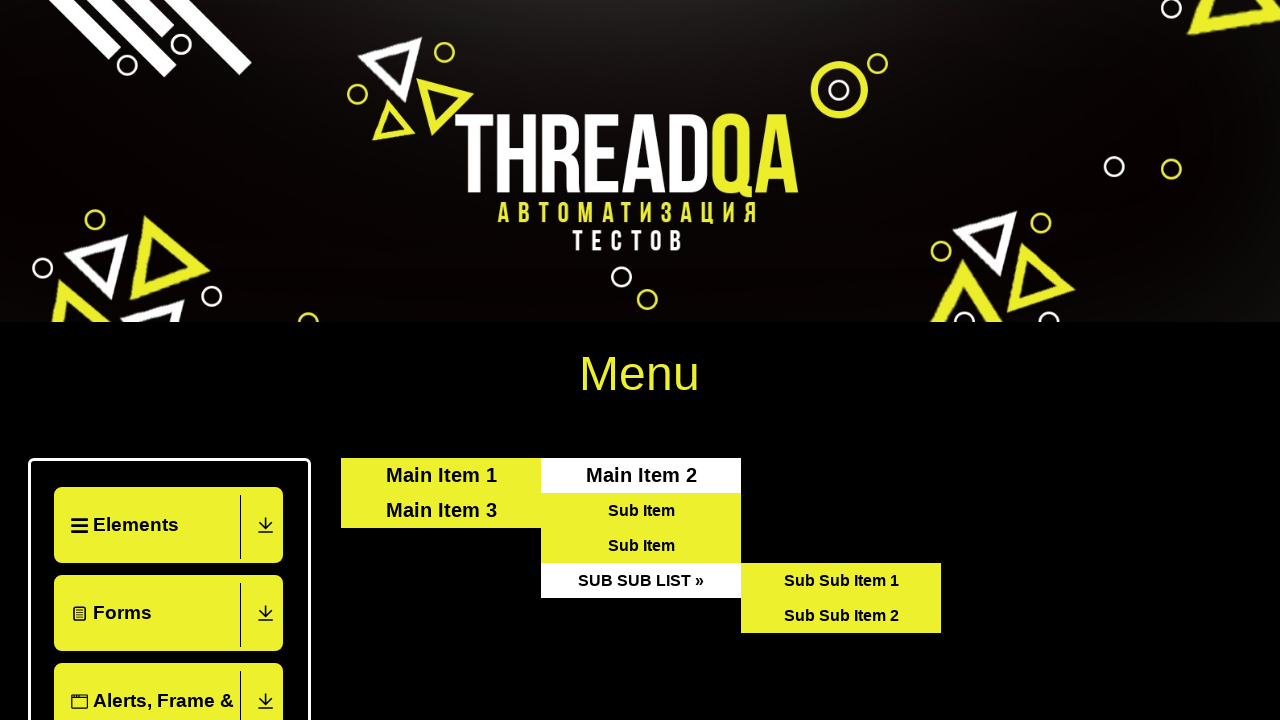

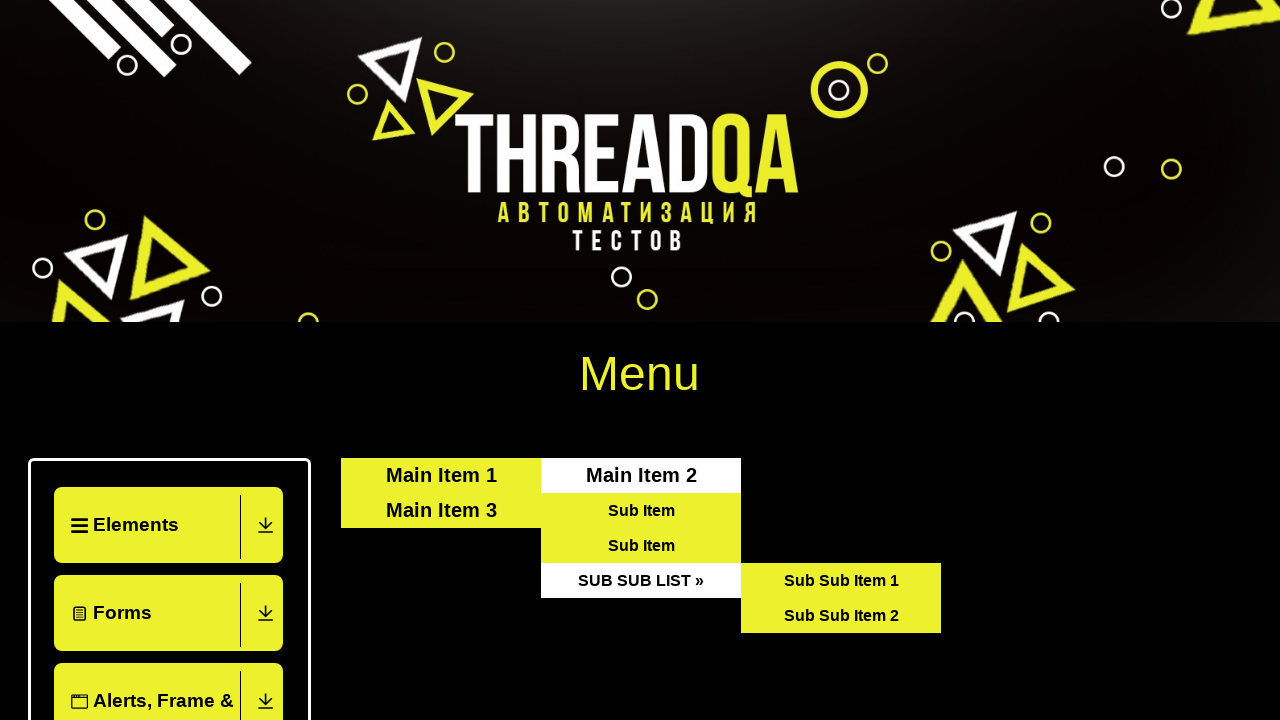